Tests form filling functionality by clicking a link with dynamically calculated text, then filling out a form with first name, last name, city, and country fields, and submitting the form.

Starting URL: http://suninjuly.github.io/find_link_text

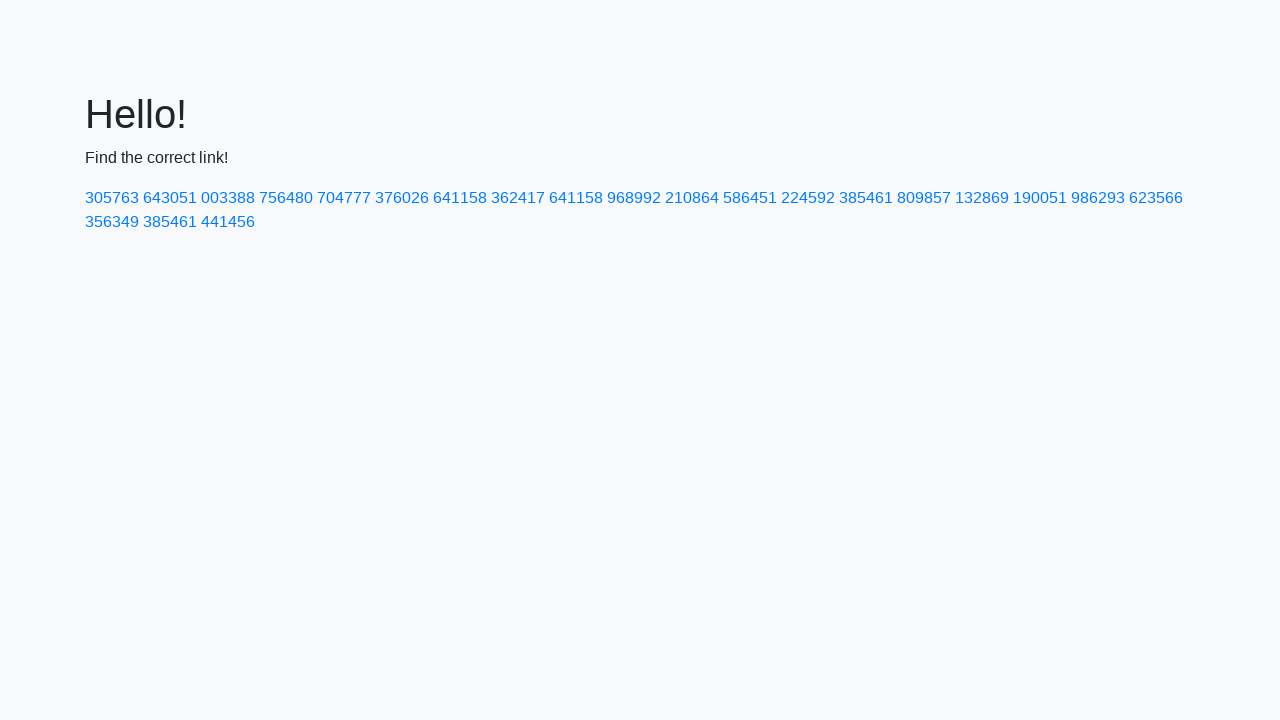

Clicked link with dynamically calculated text '224592' at (808, 198) on text=224592
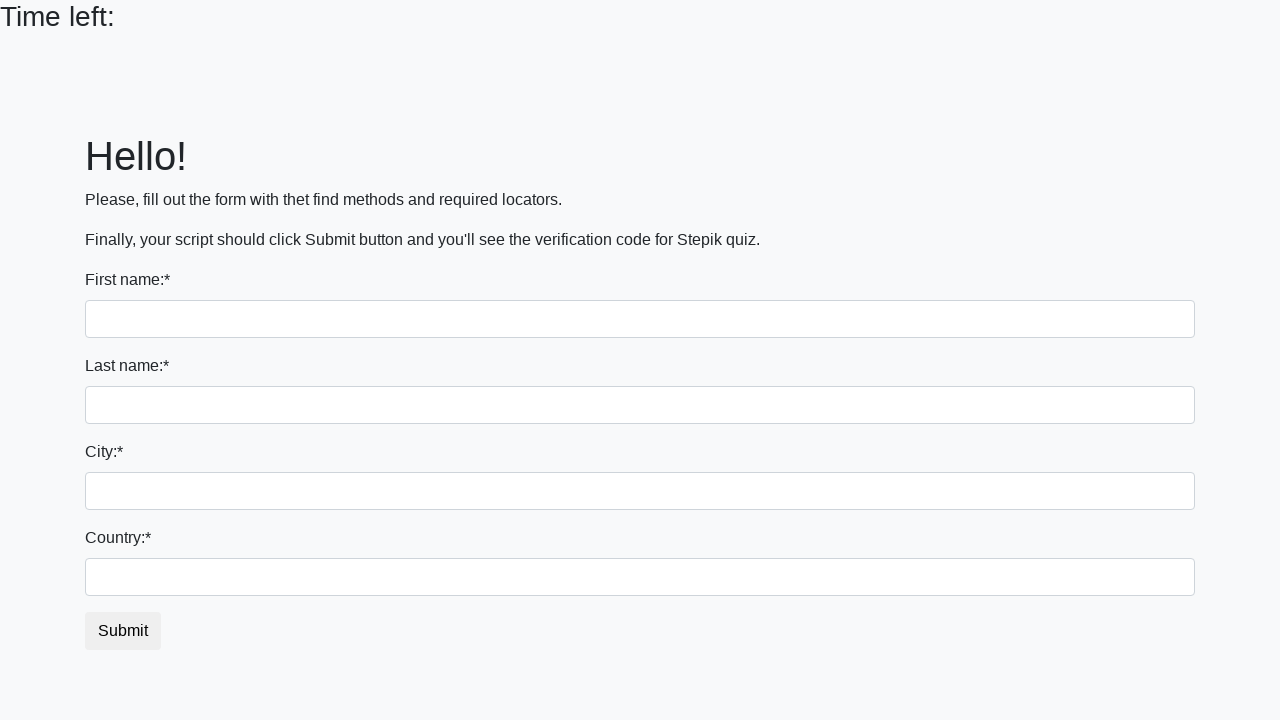

Filled first name field with 'Ivan' on input >> nth=0
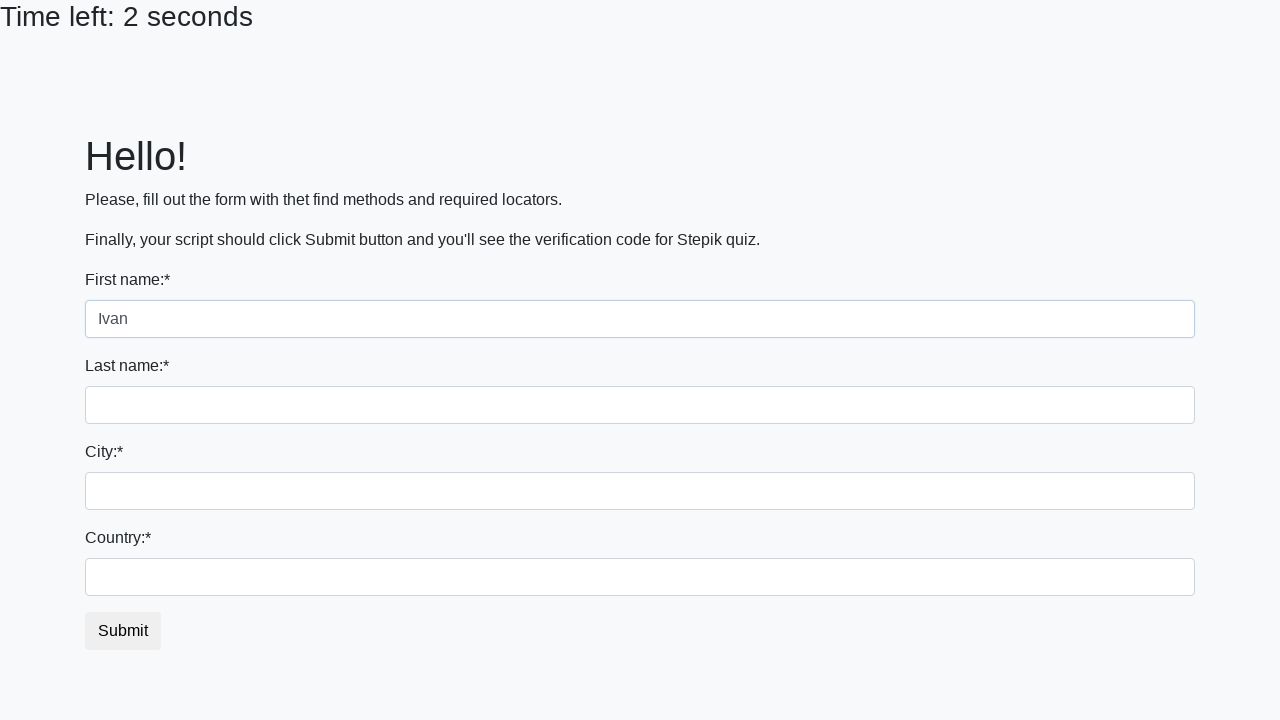

Filled last name field with 'Petrov' on input[name='last_name']
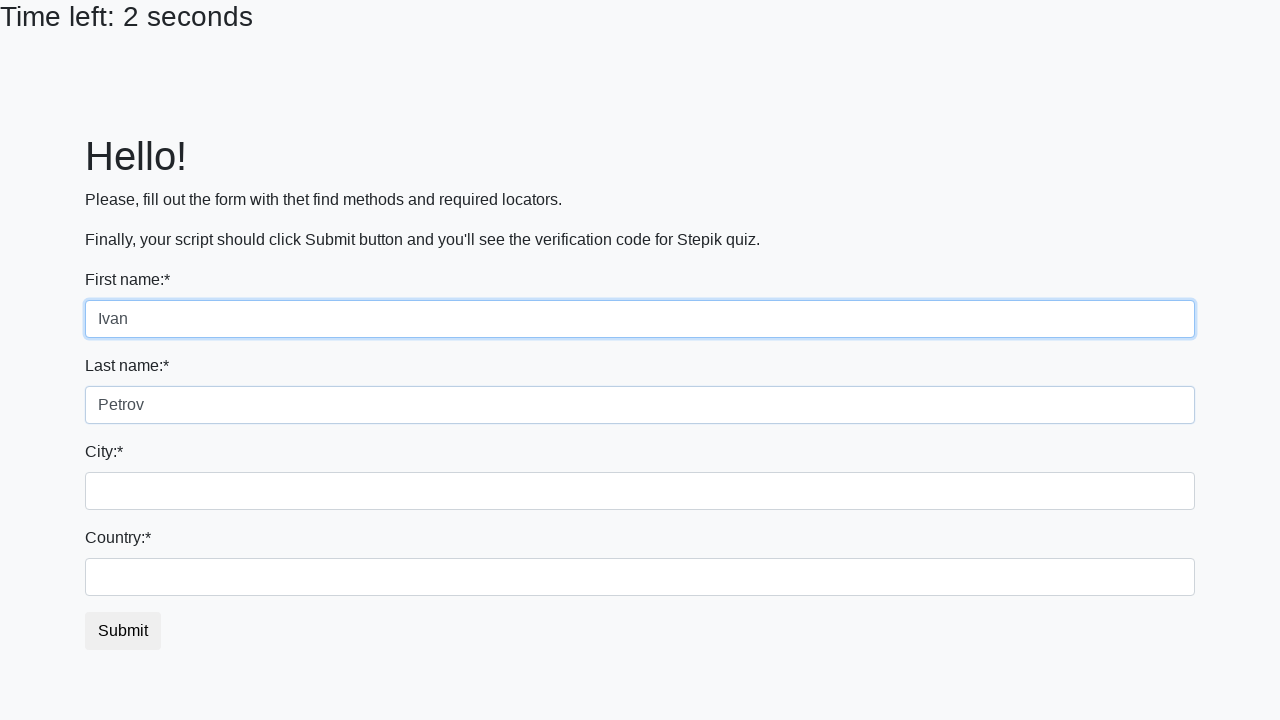

Filled city field with 'Smolensk' on .form-control.city
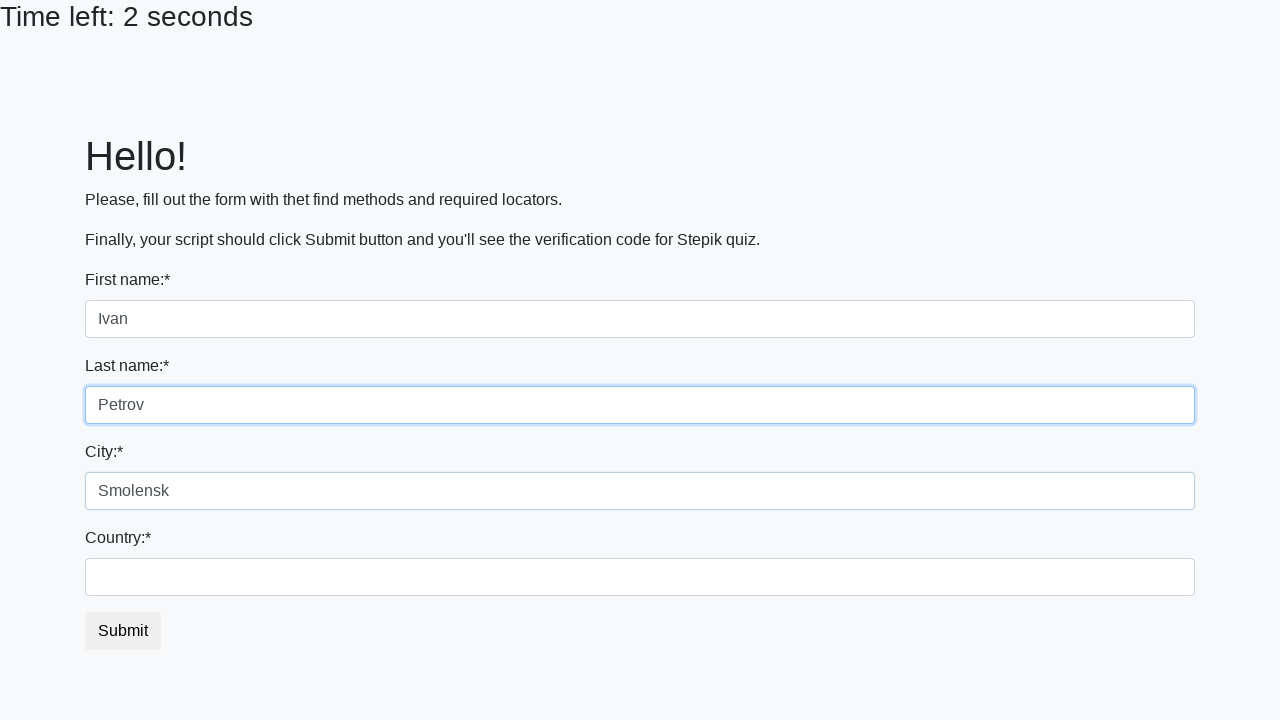

Filled country field with 'Russia' on #country
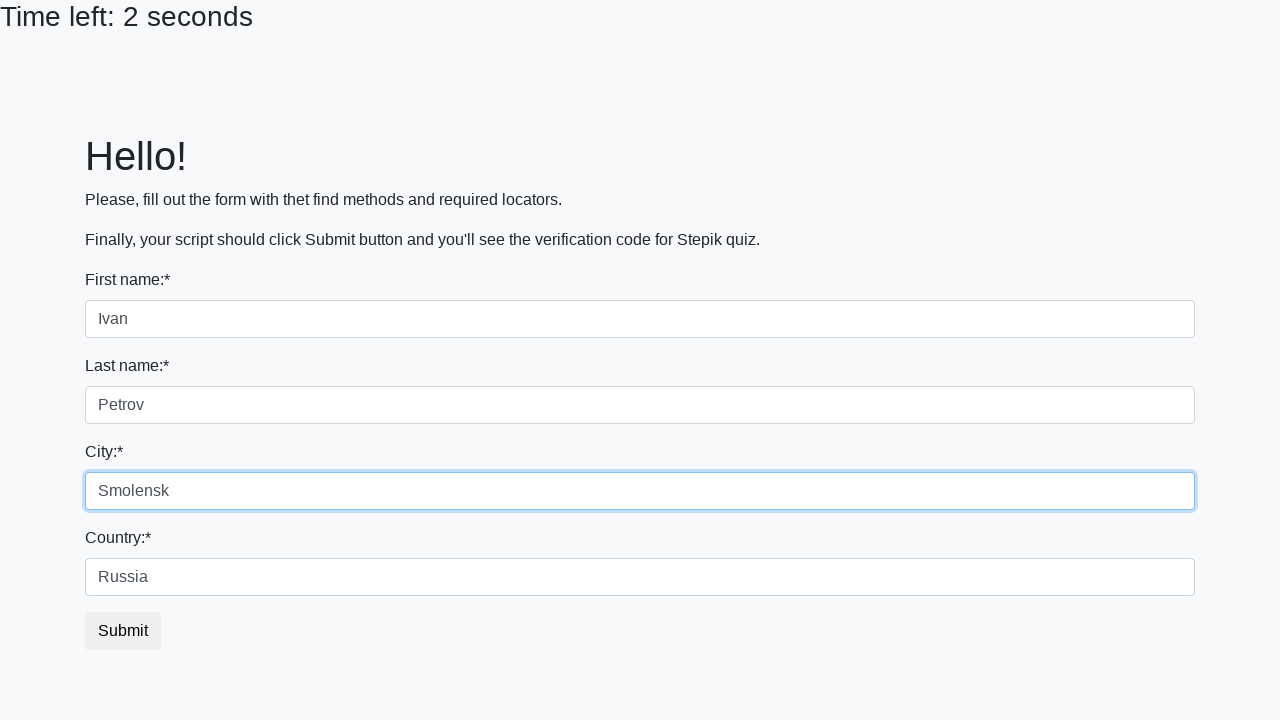

Clicked submit button to submit form at (123, 631) on button.btn
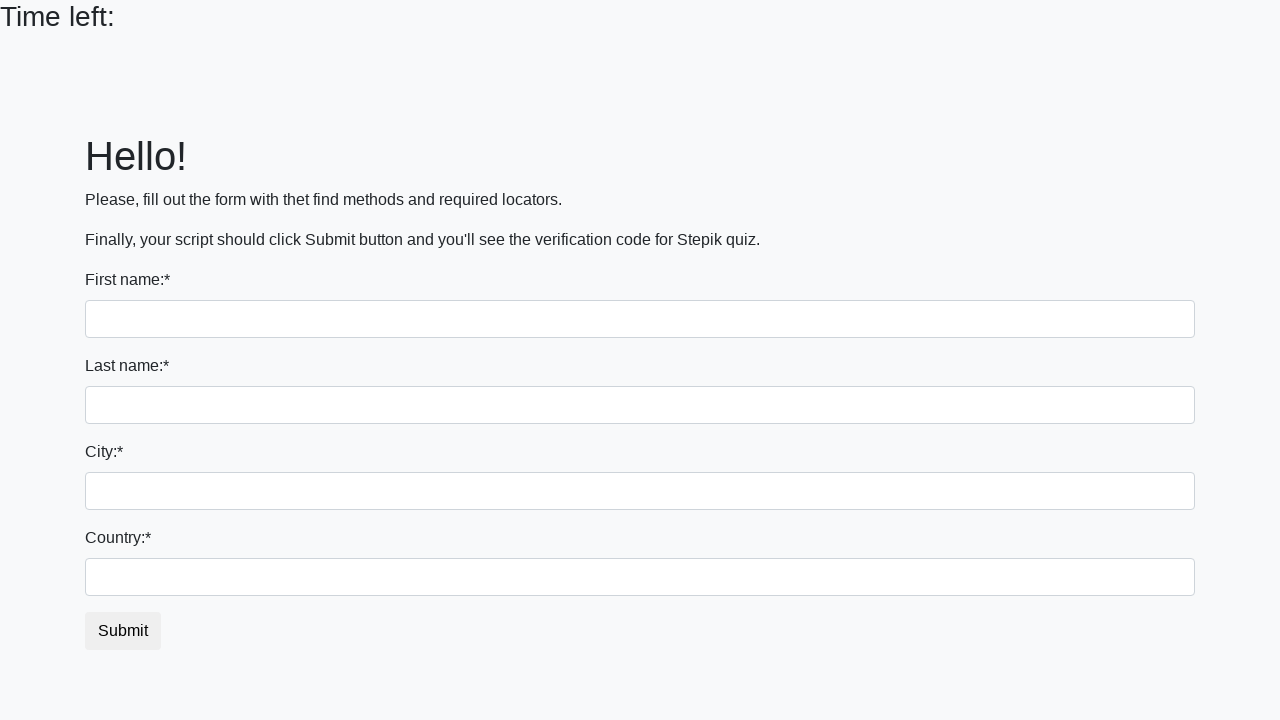

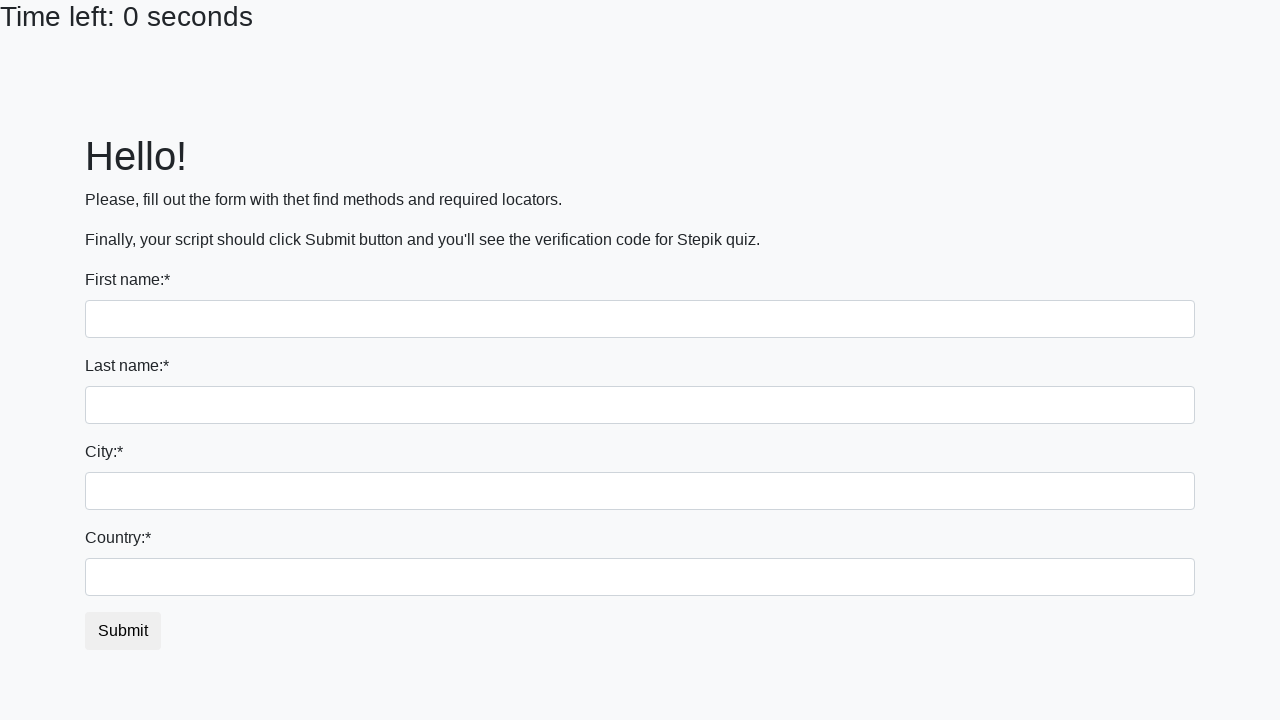